Tests clicking on the Deens logo and verifies that the home page tag line is displayed

Starting URL: https://deens-master.now.sh/

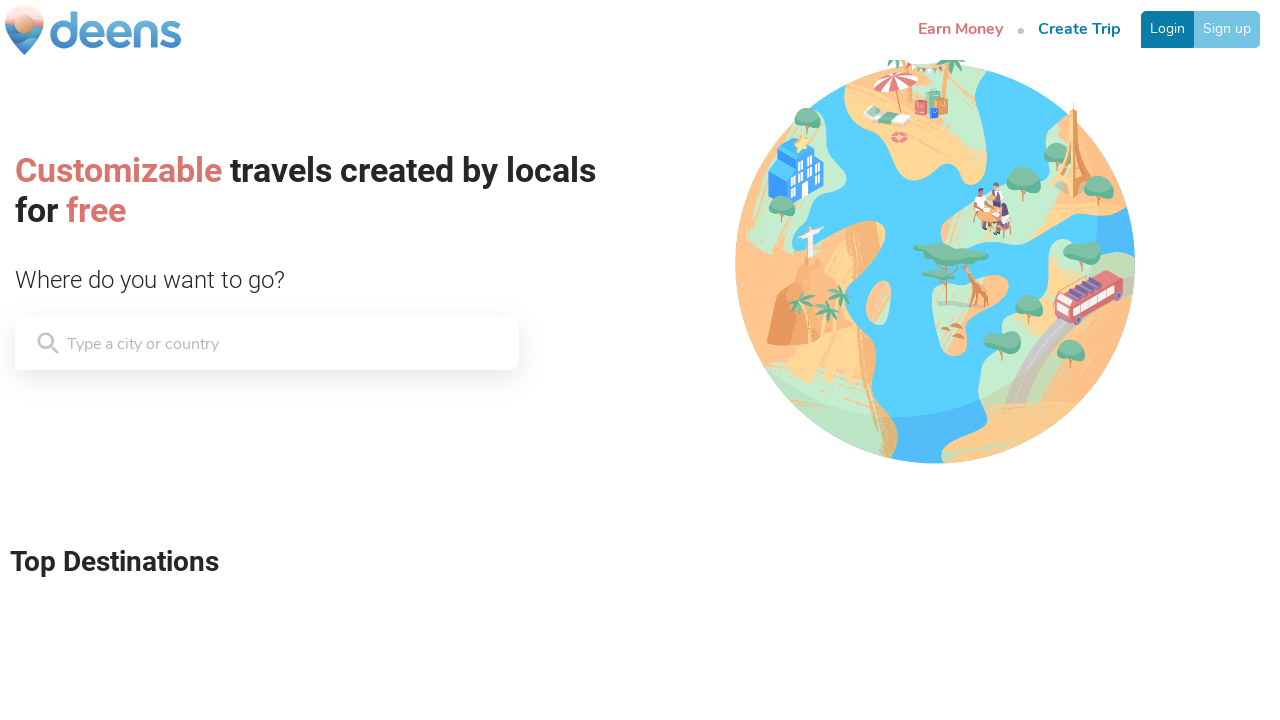

Navigated to Deens home page
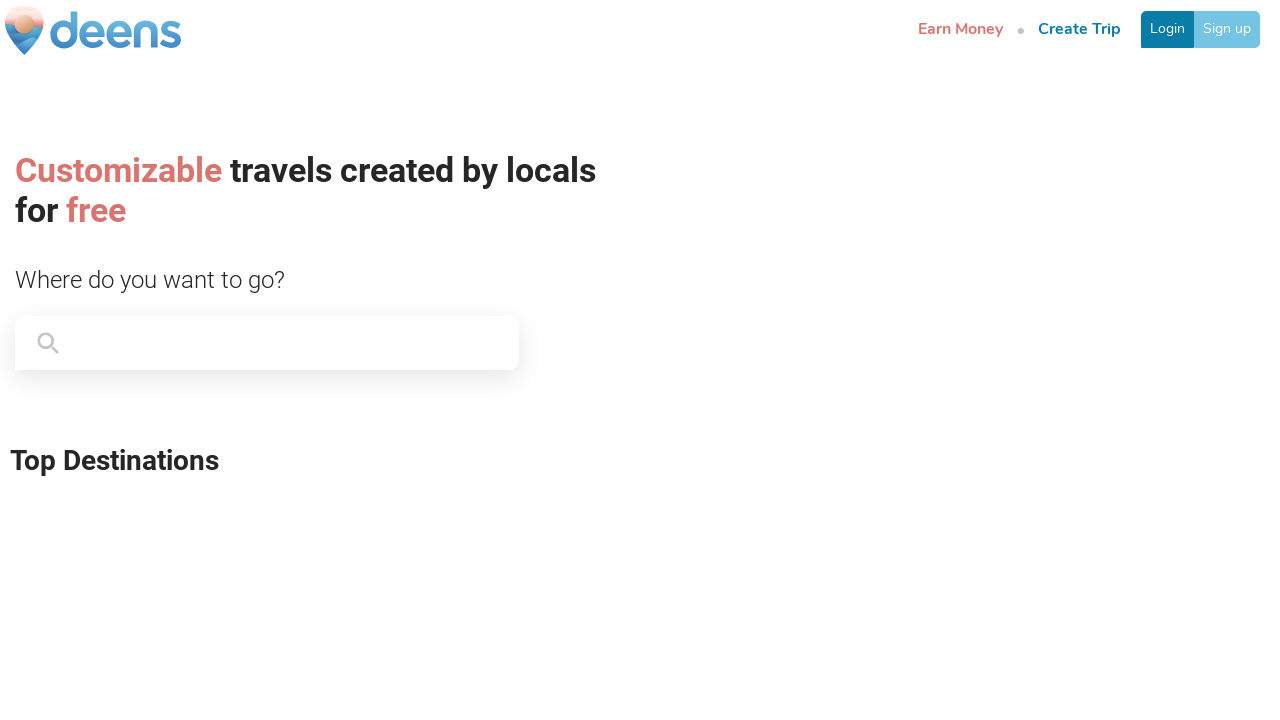

Clicked on the Deens logo at (93, 30) on [src='/logo.svg']
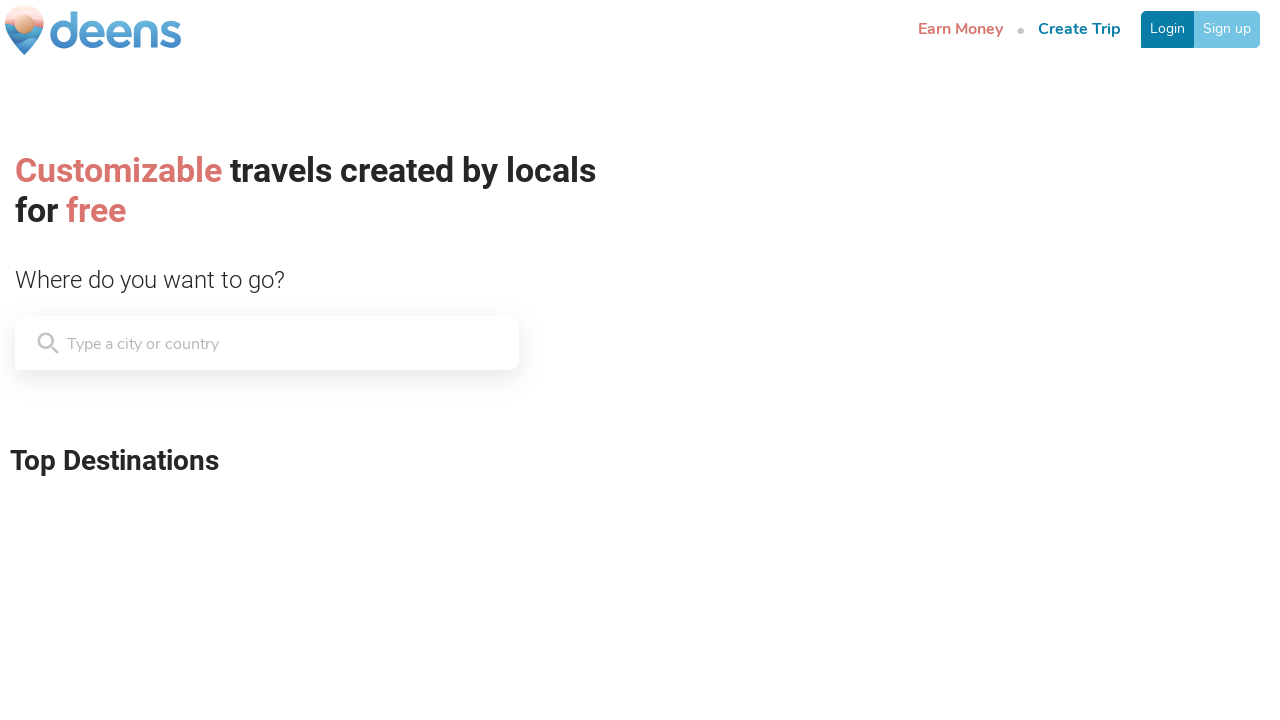

Verified home page tag line is displayed
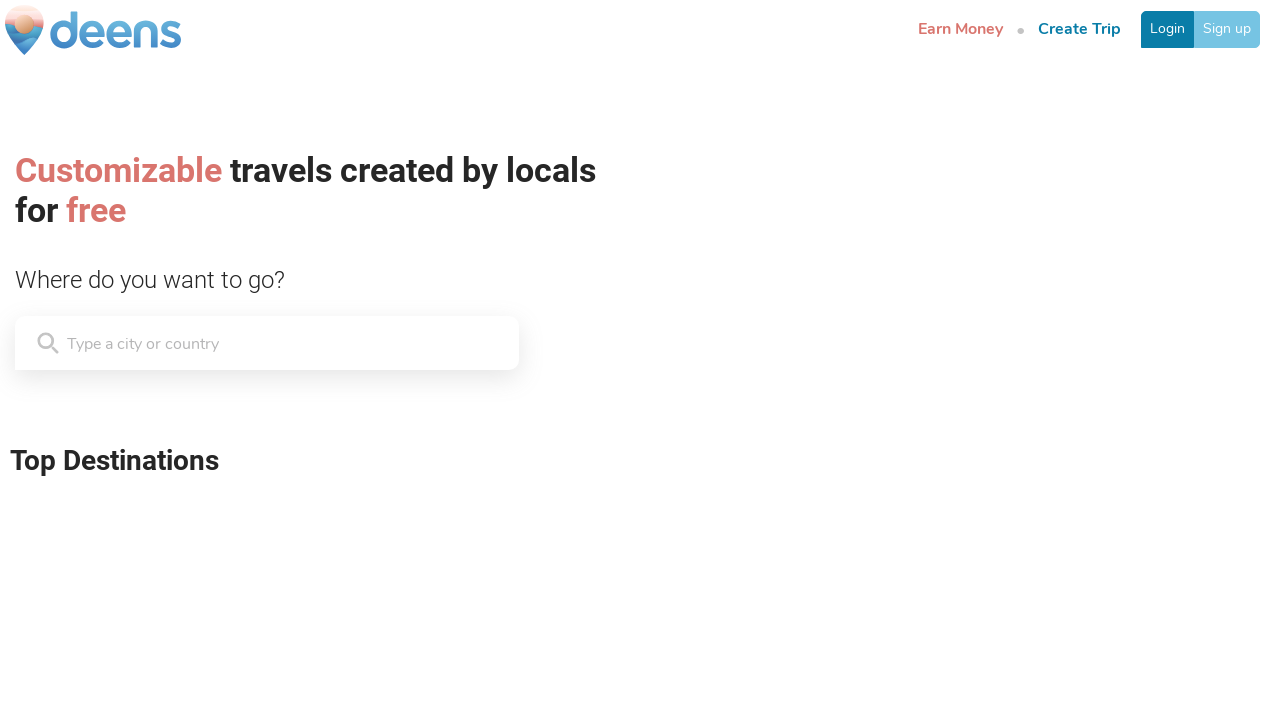

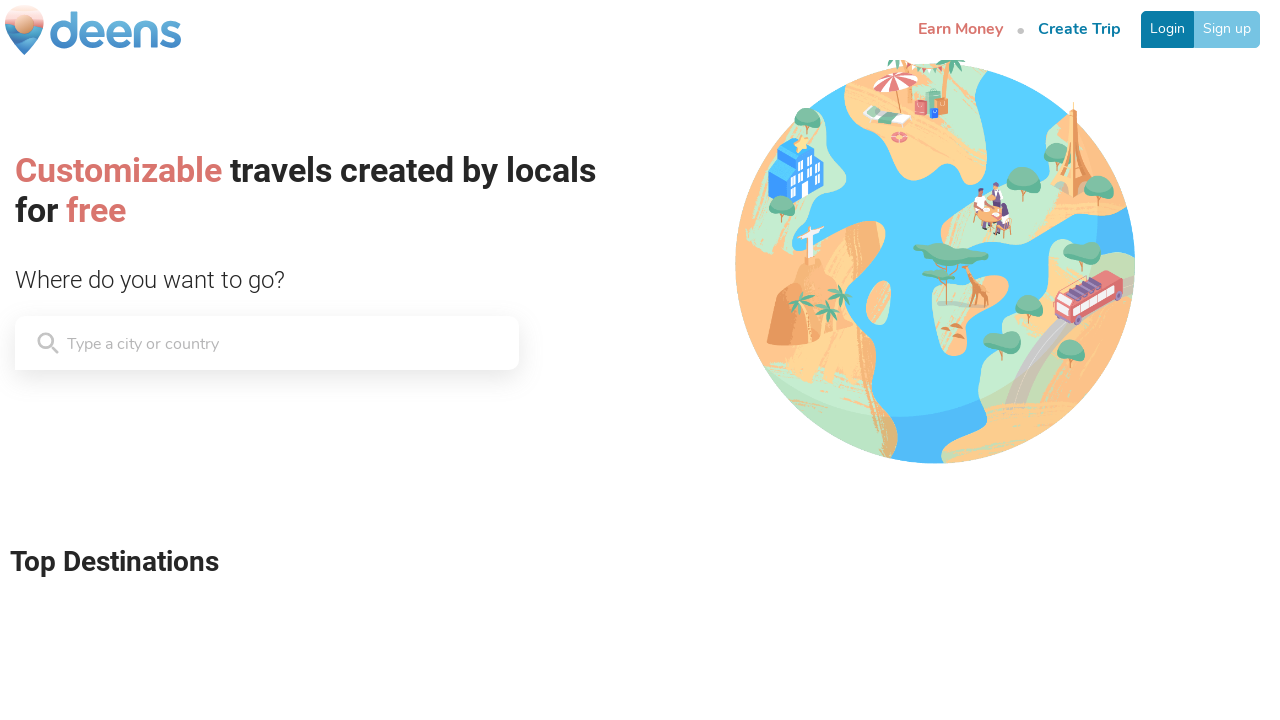